Tests that an error message is displayed when attempting to login with empty username and password fields

Starting URL: https://www.saucedemo.com

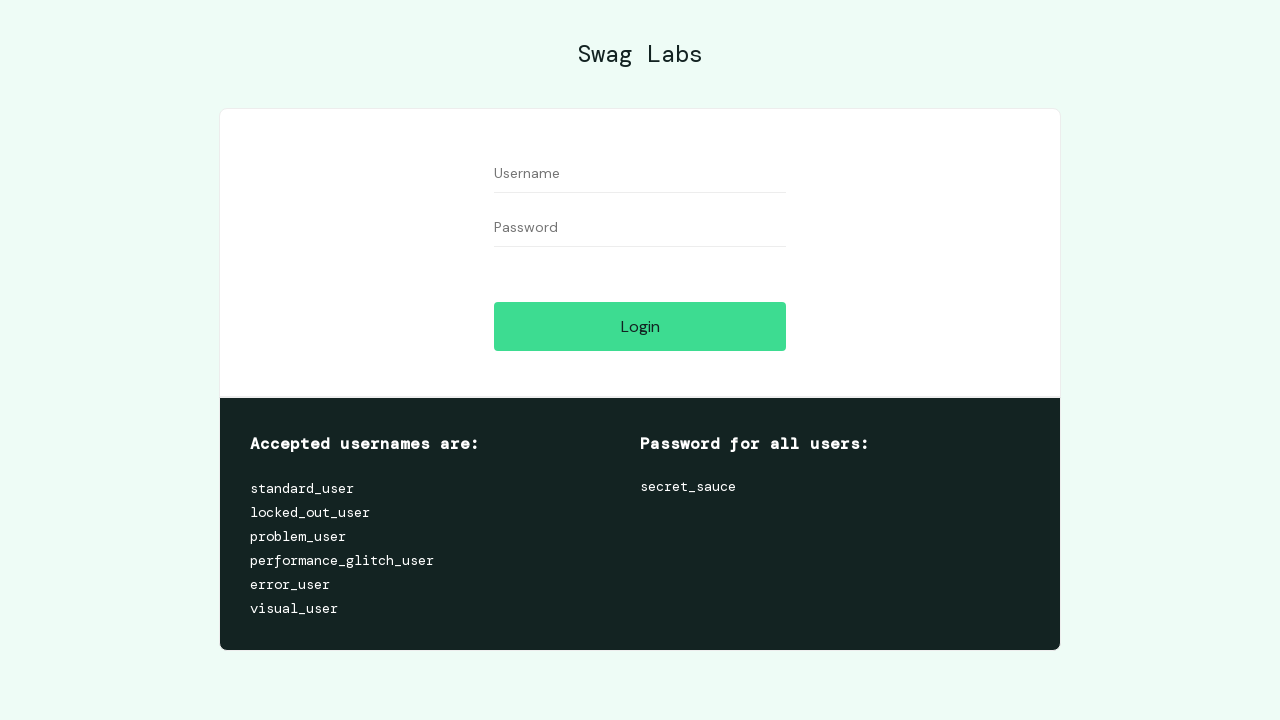

Filled username field with empty value on #user-name
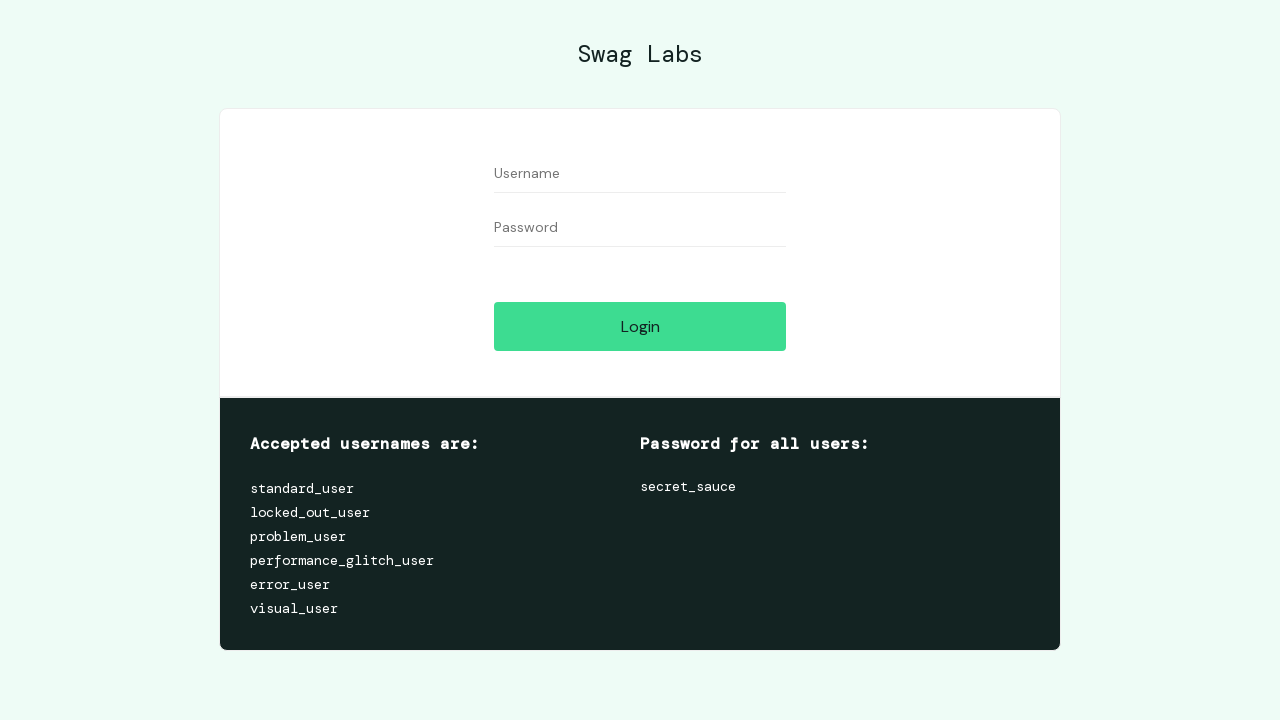

Filled password field with empty value on #password
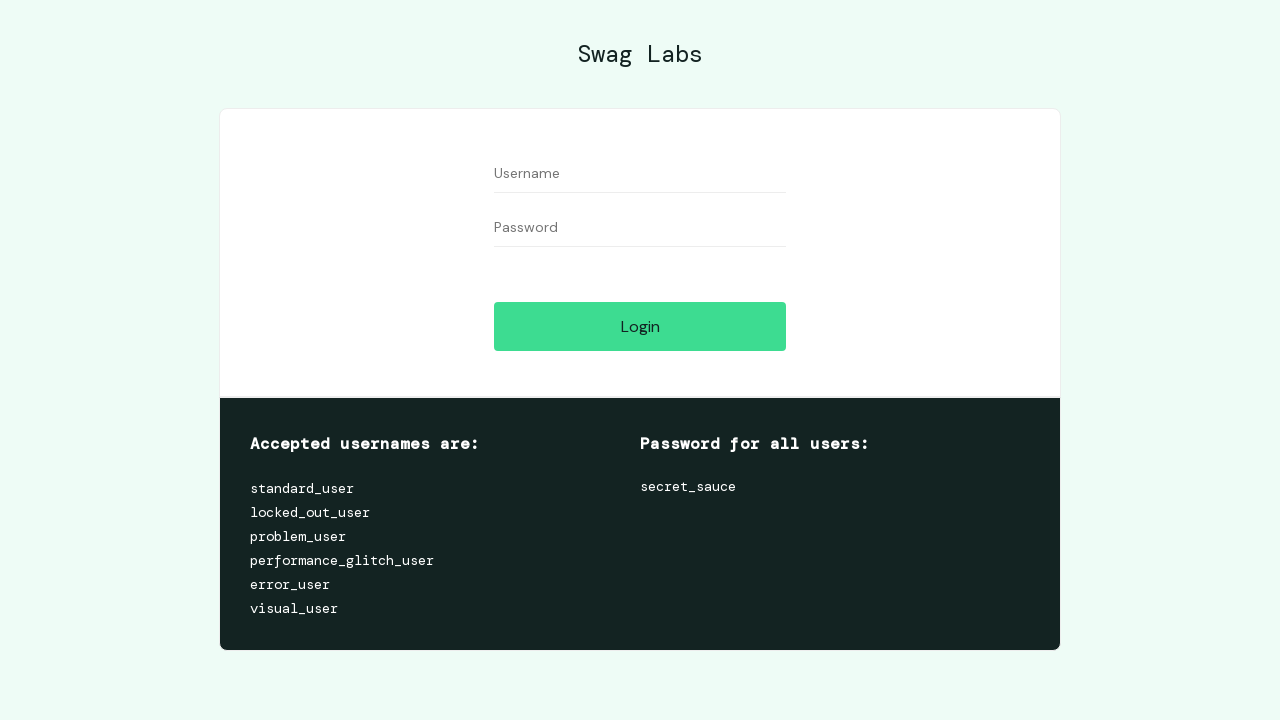

Clicked login button with empty credentials at (640, 326) on #login-button
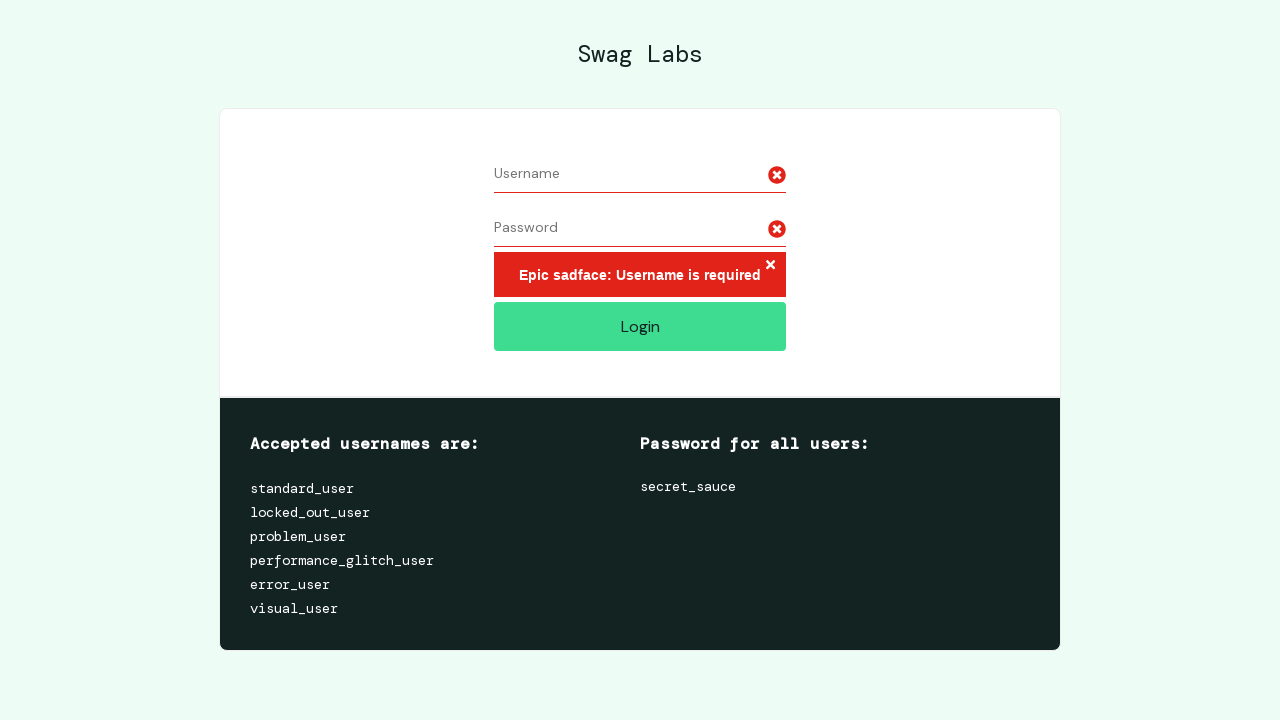

Error message displayed for invalid login attempt
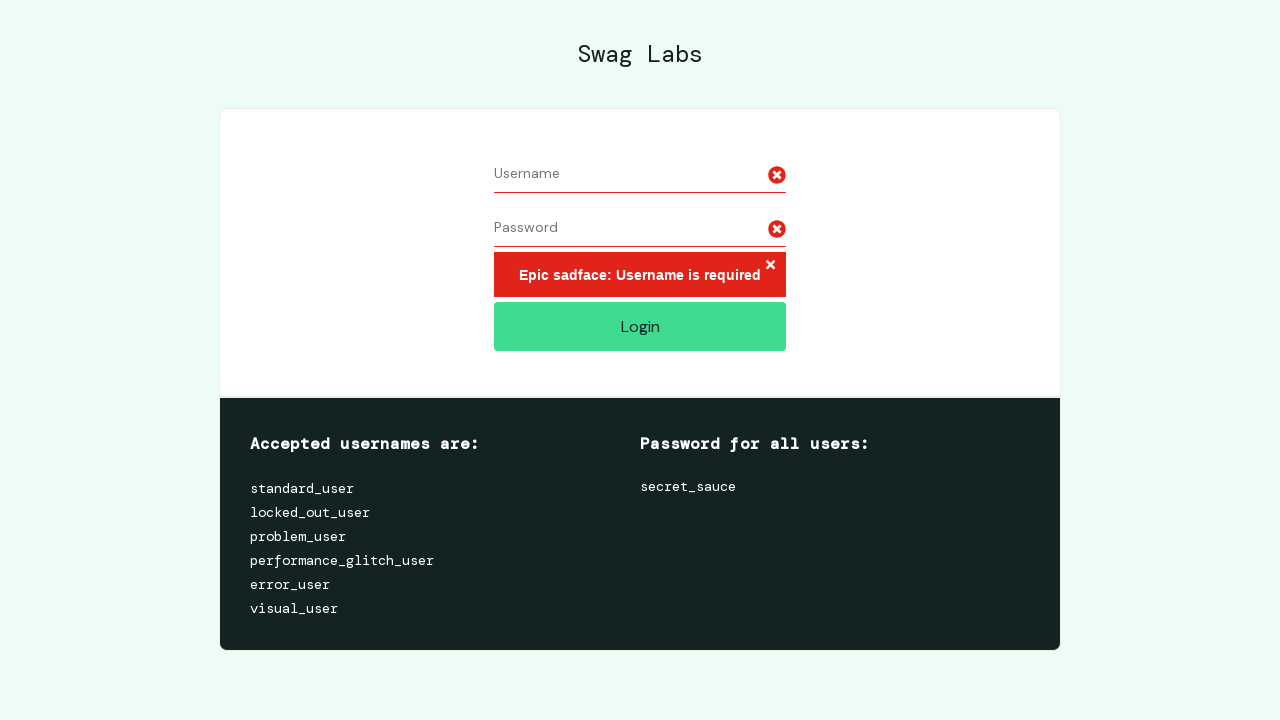

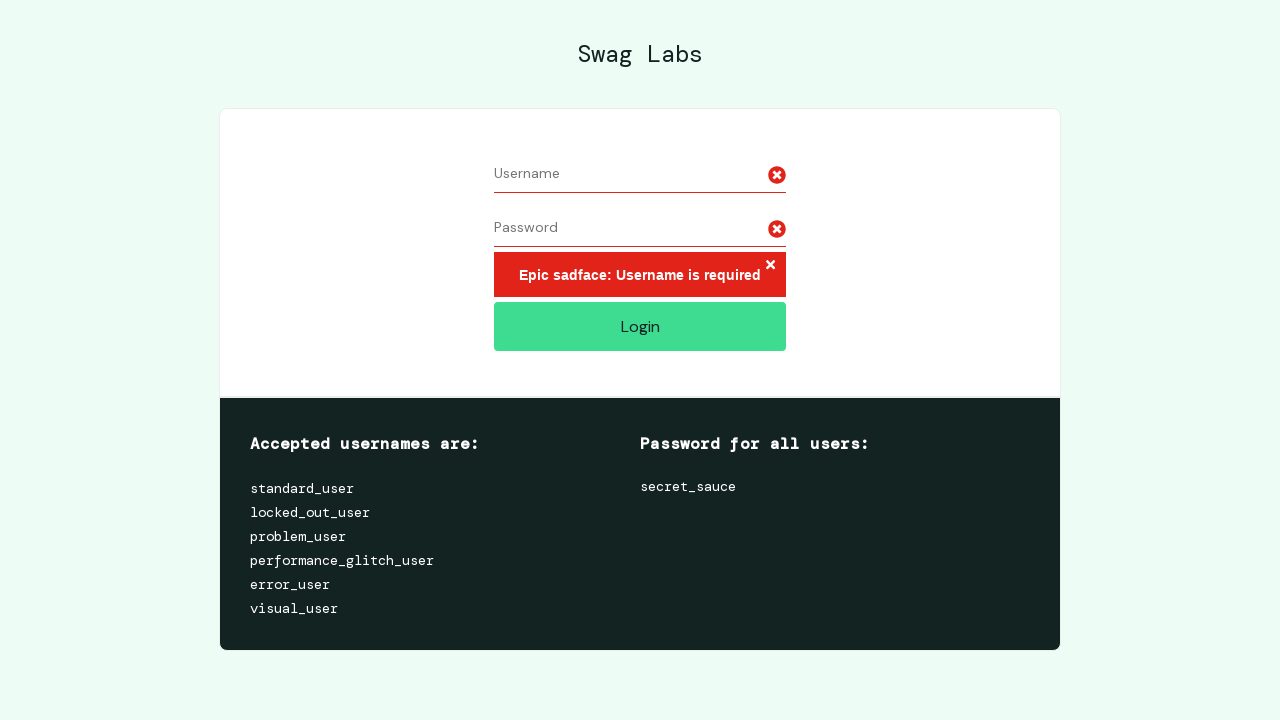